Navigates to the Guru99 website, maximizes the window, and verifies the page title matches an expected value

Starting URL: http://www.guru99.com/

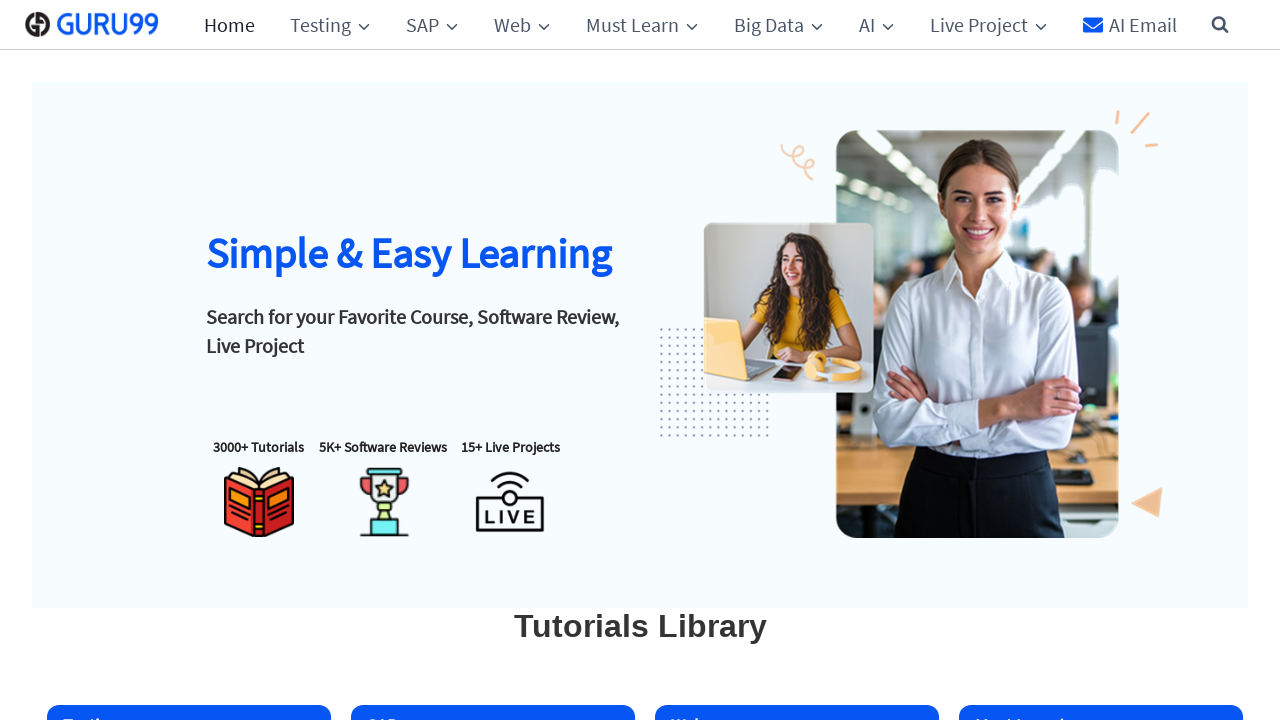

Set viewport size to 1920x1080
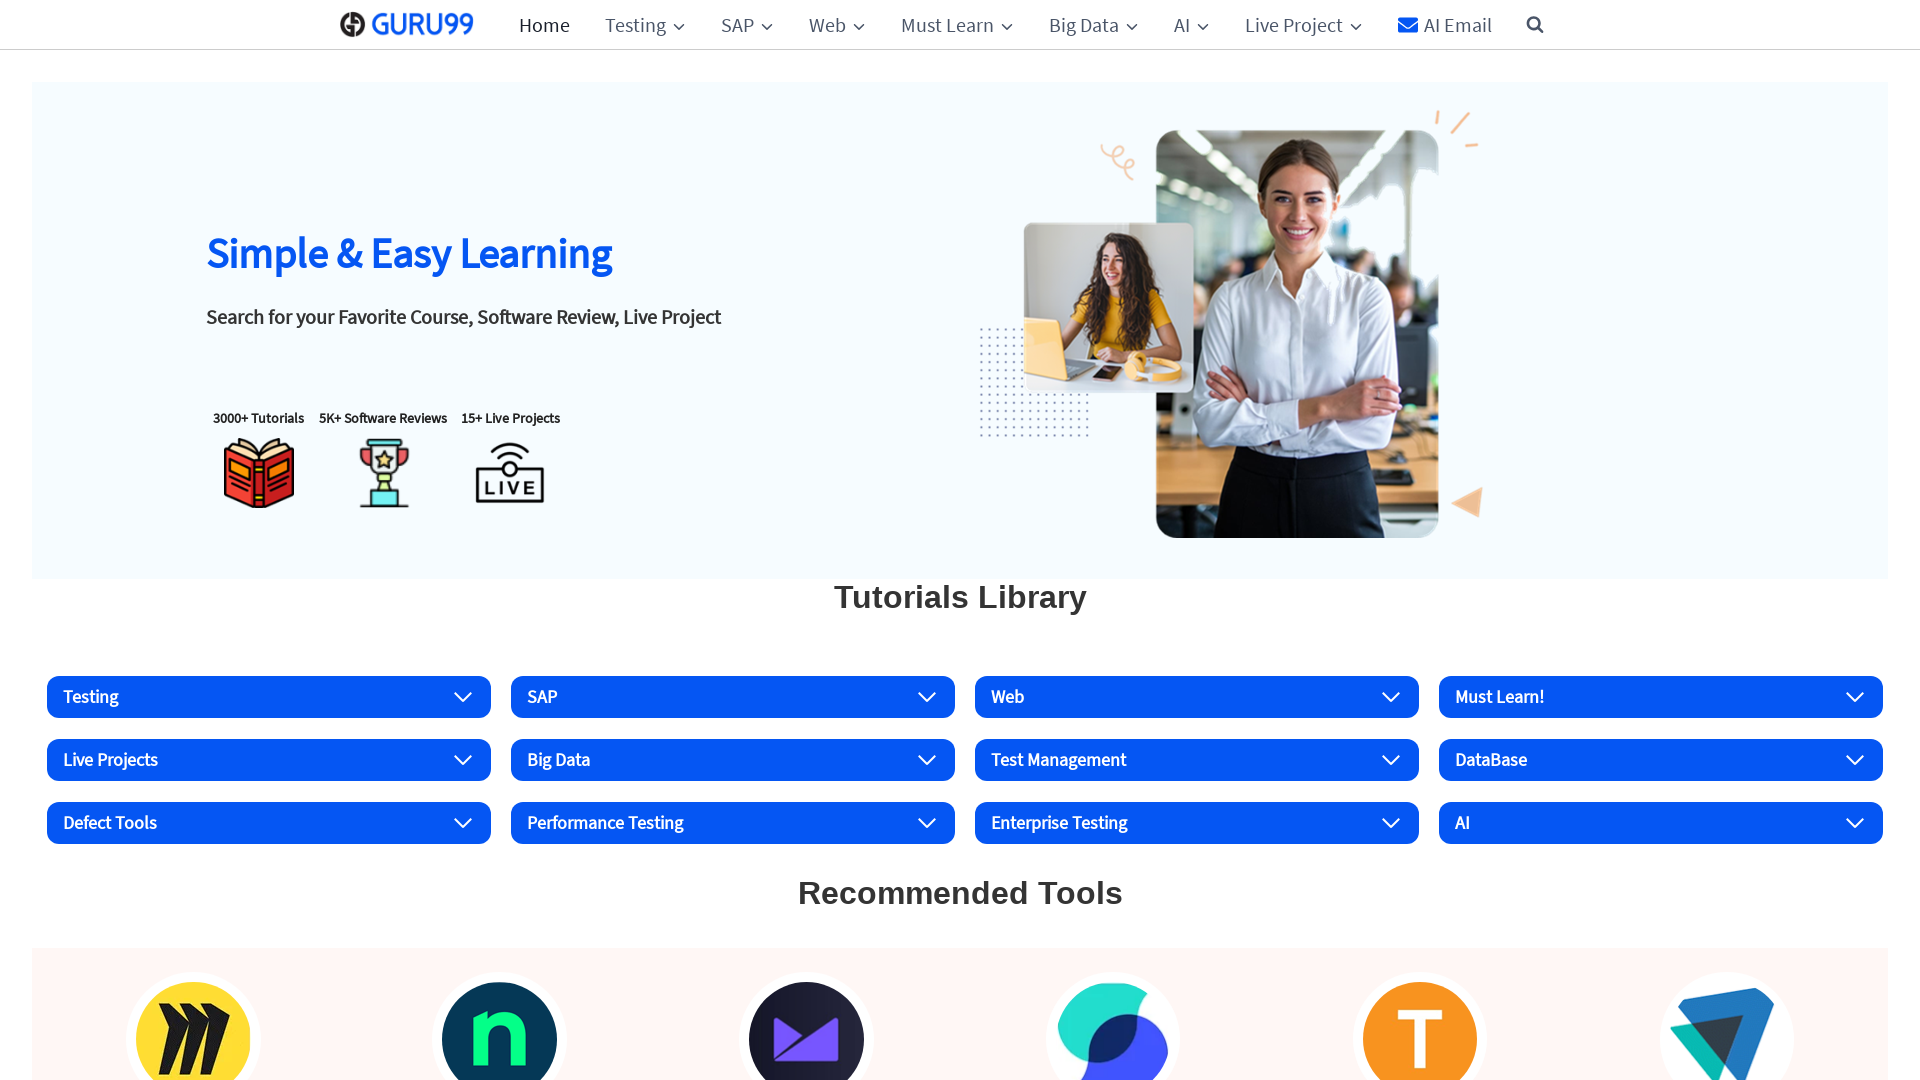

Retrieved page title
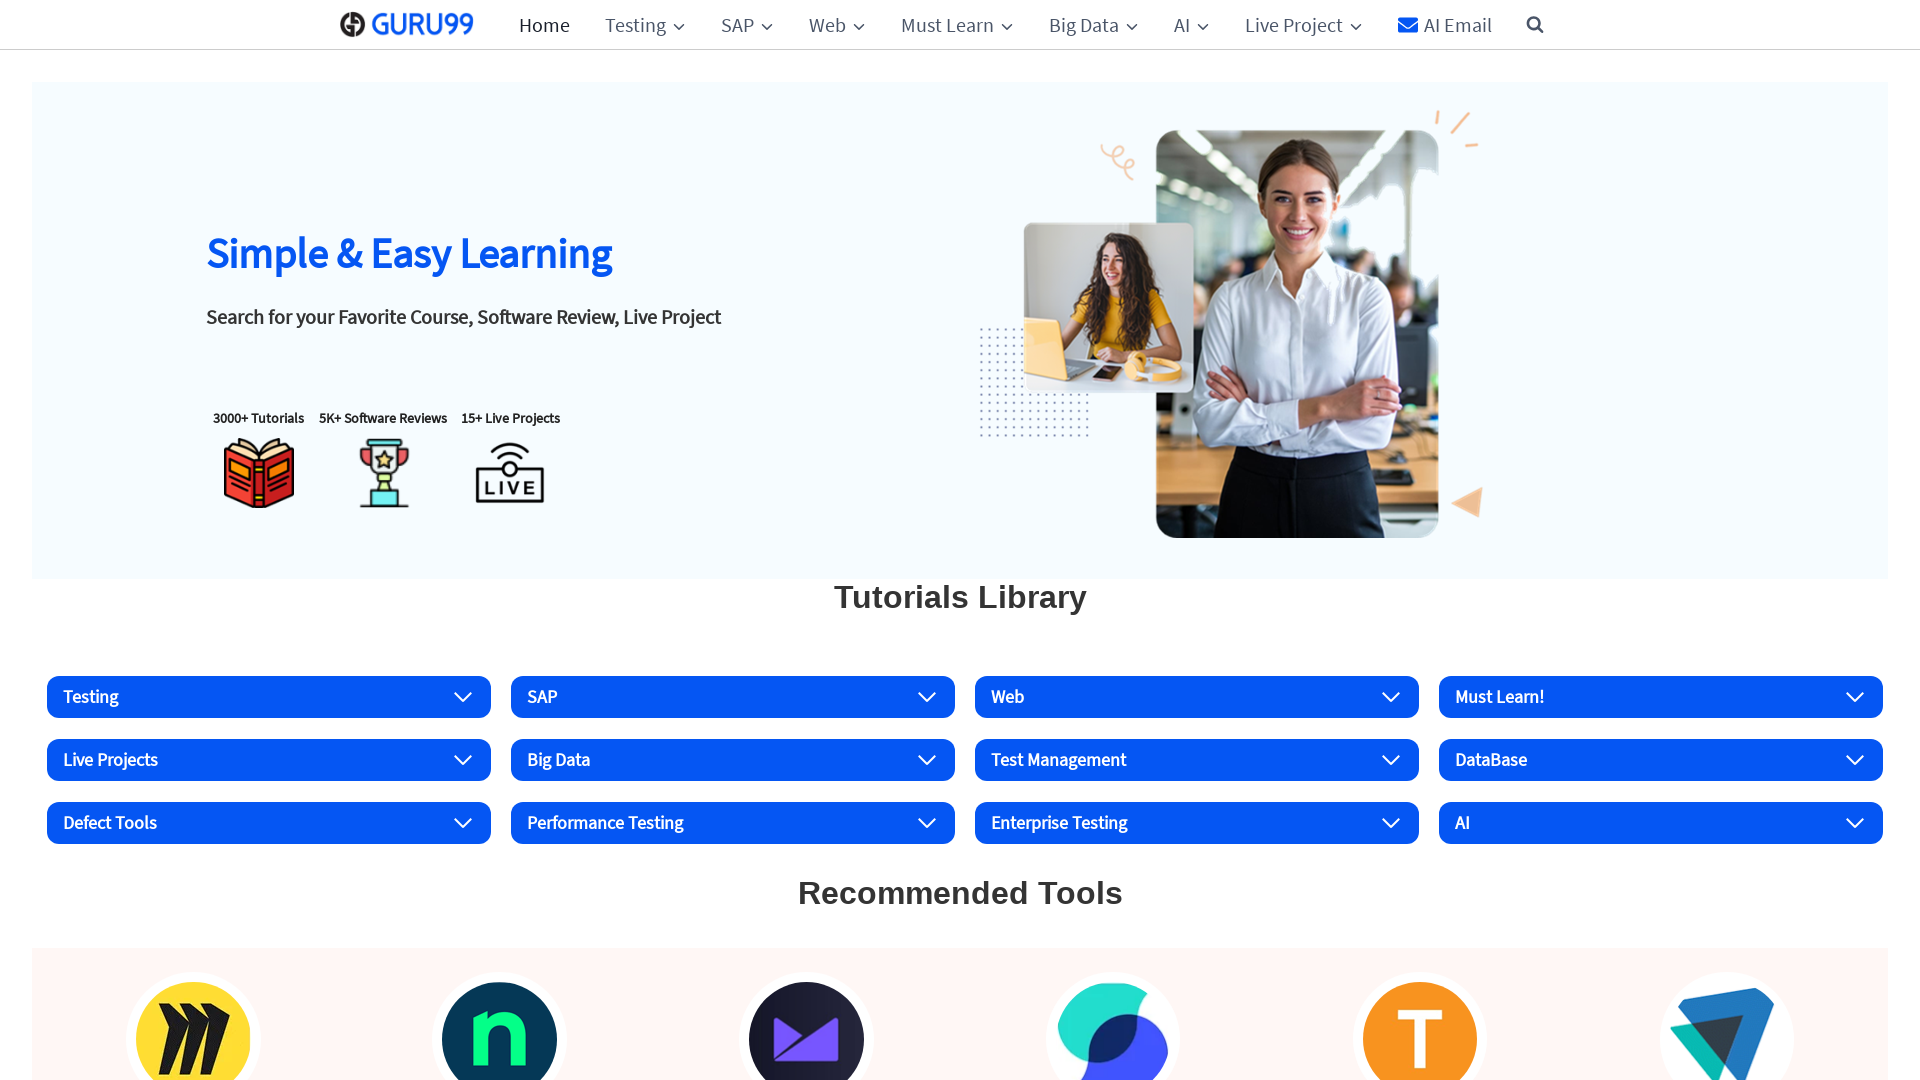

Set expected title to 'Meet Test'
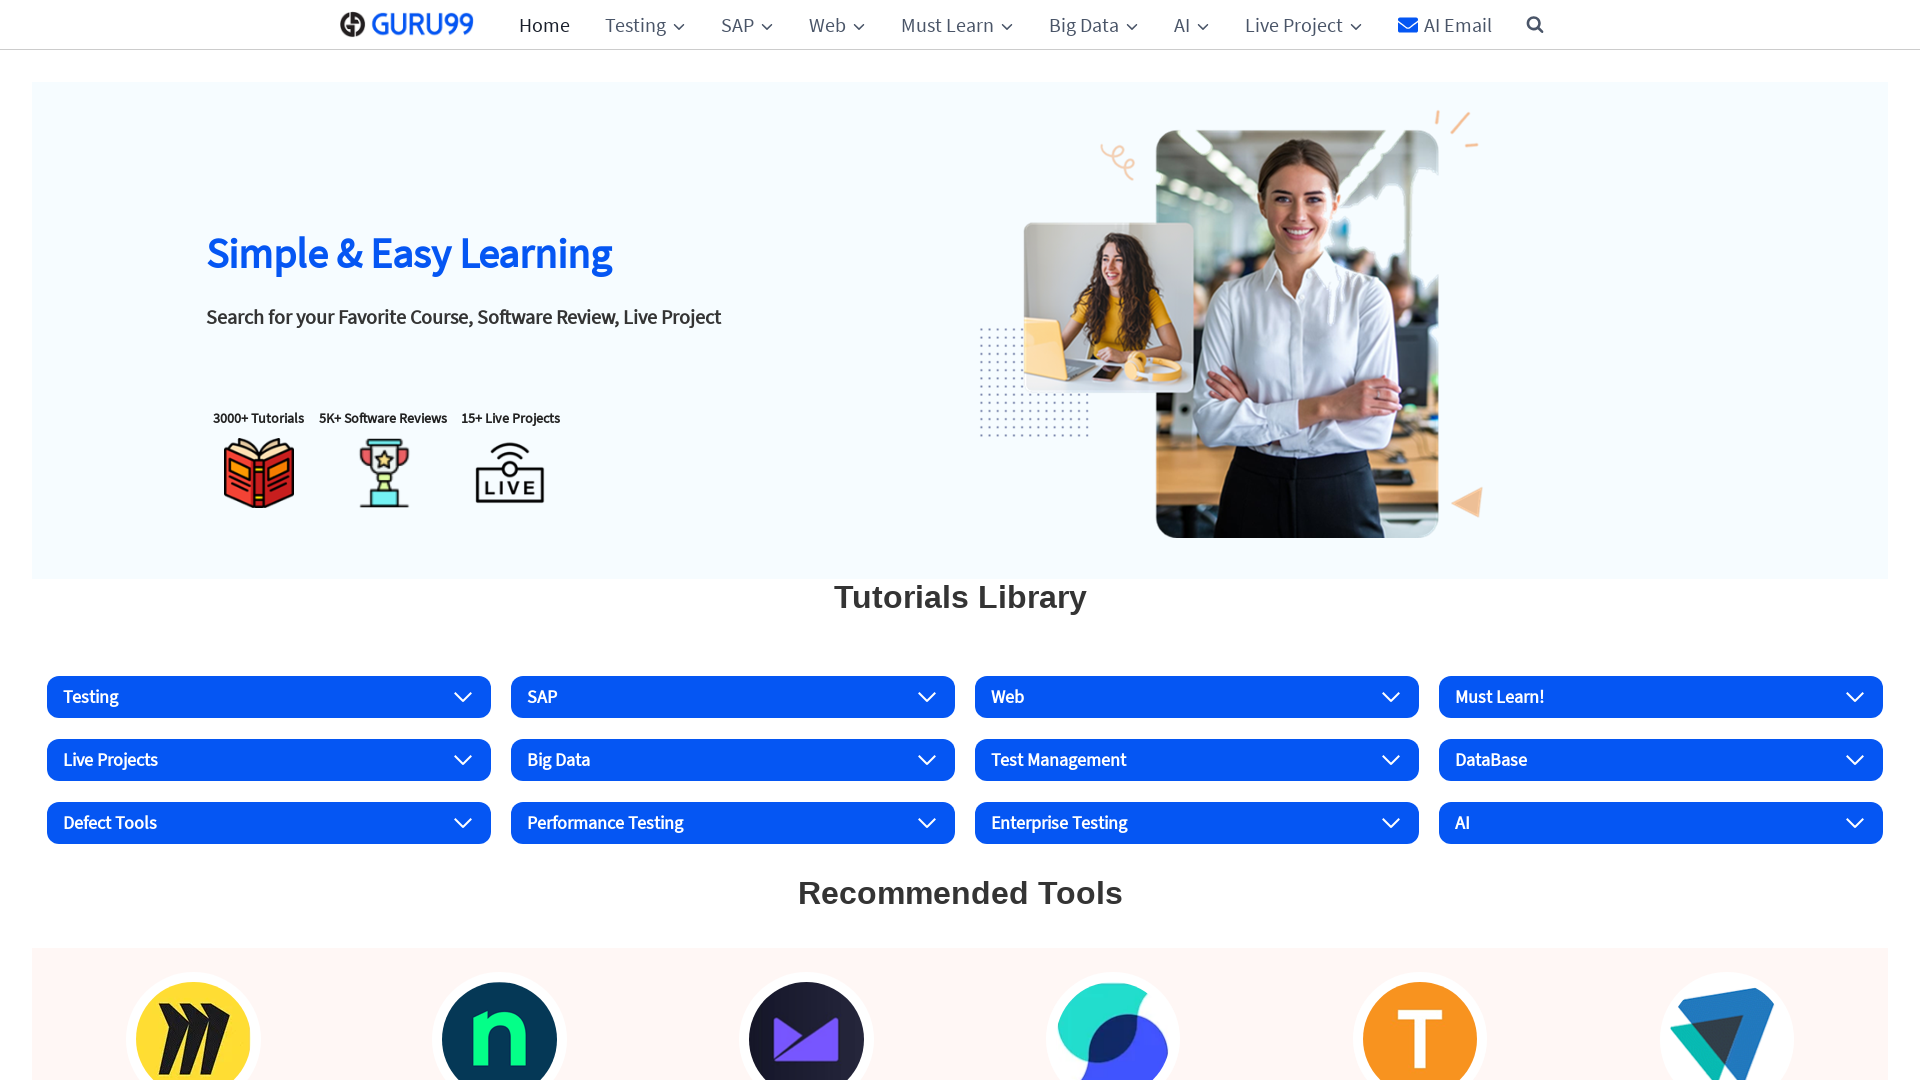

Test Failed: Page title does not match expected value
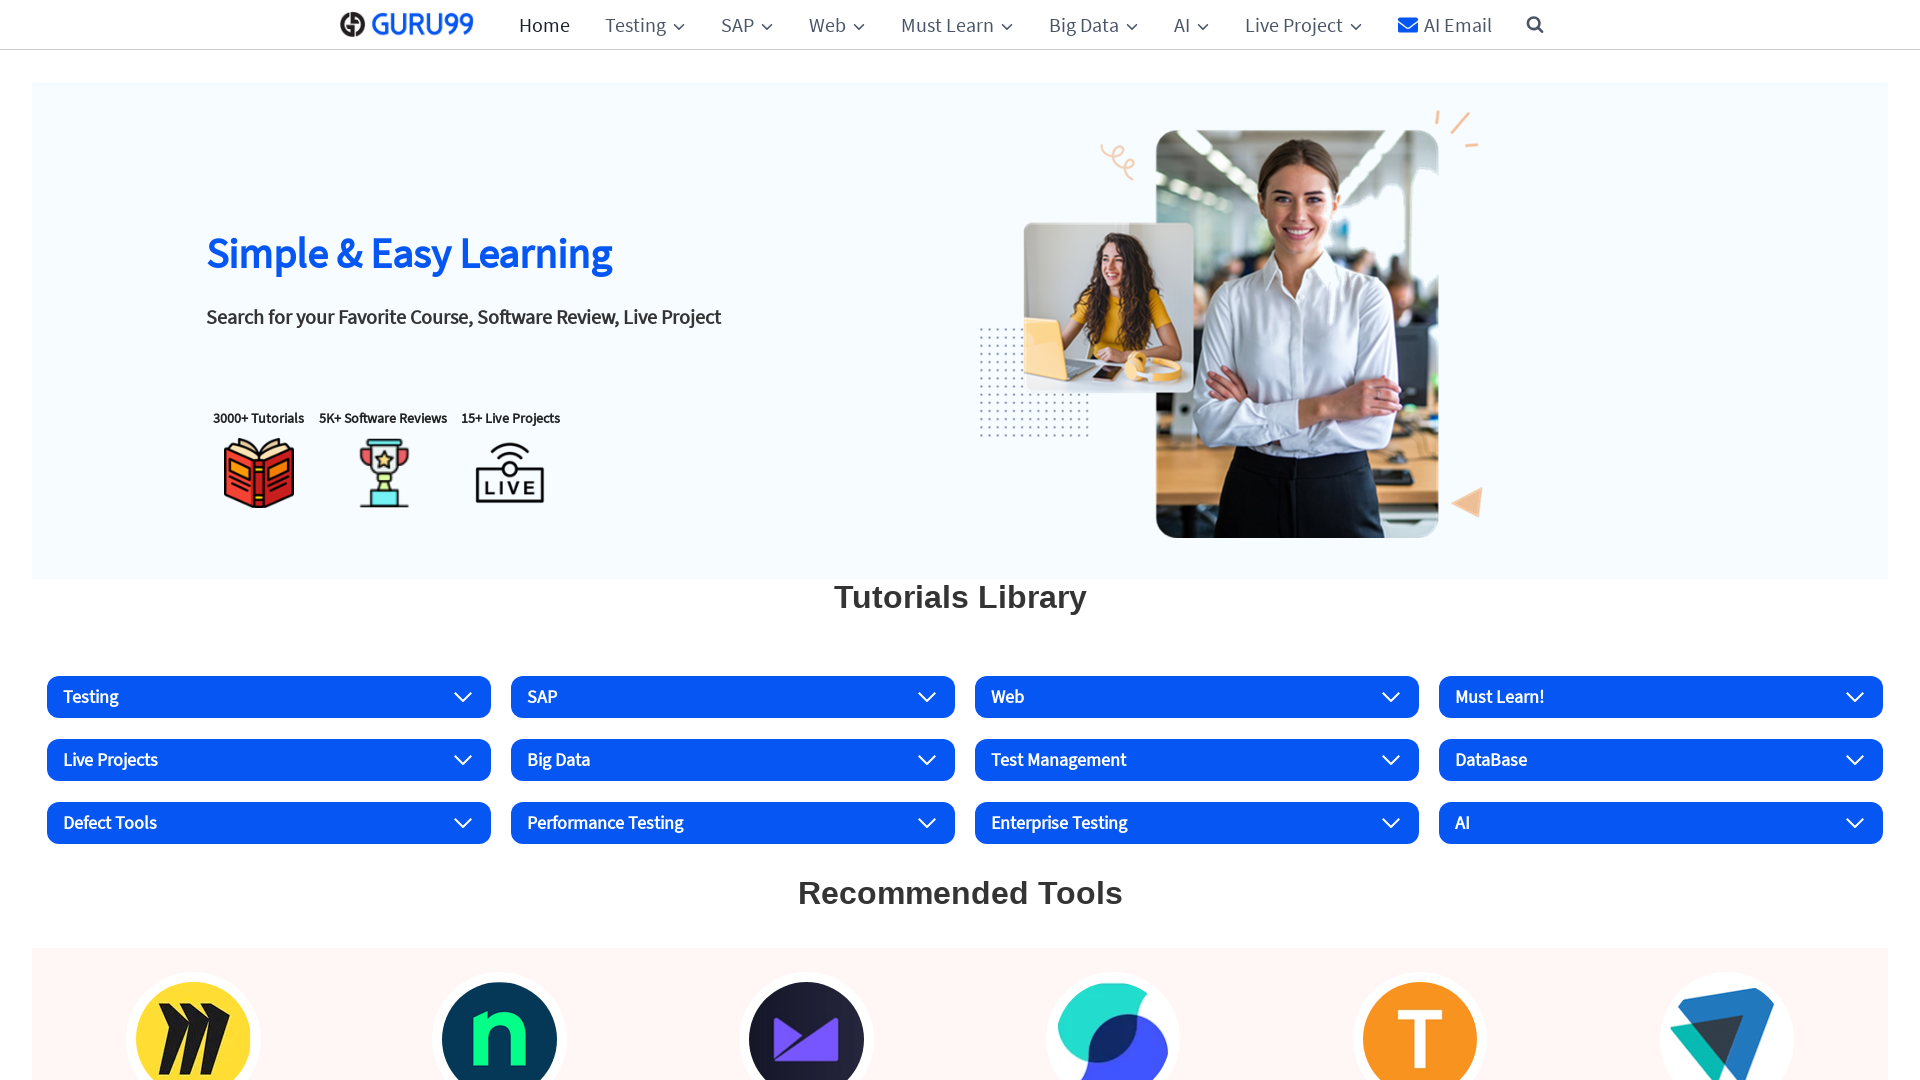

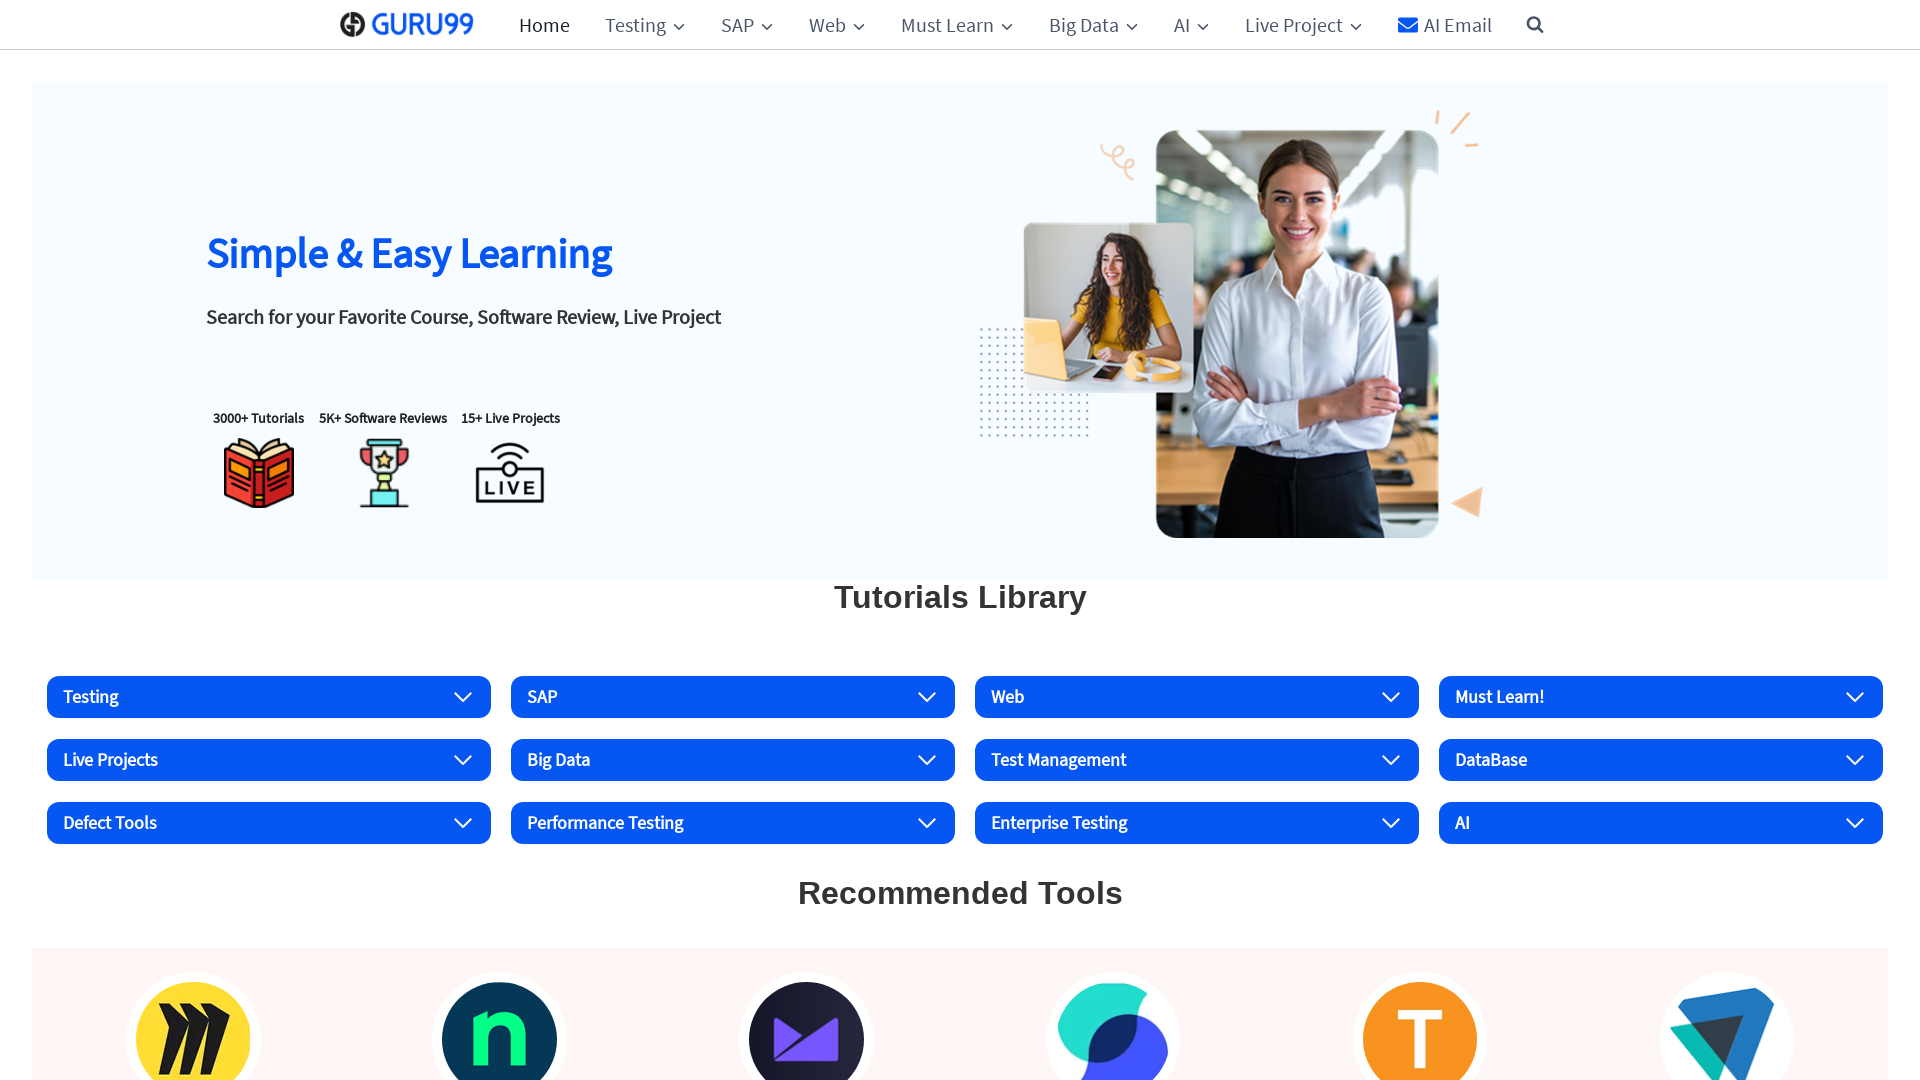